Validates the second column of the second table containing first names

Starting URL: http://the-internet.herokuapp.com/

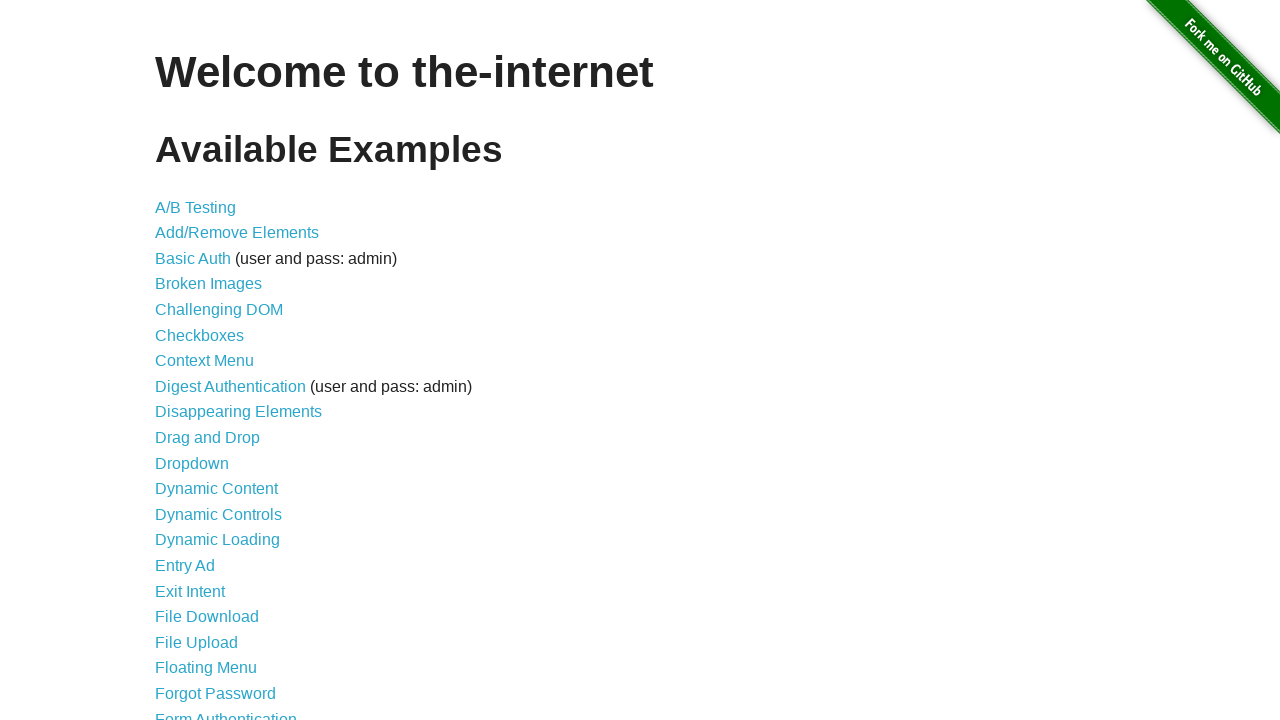

Clicked on Sortable Data Tables link at (230, 574) on text='Sortable Data Tables'
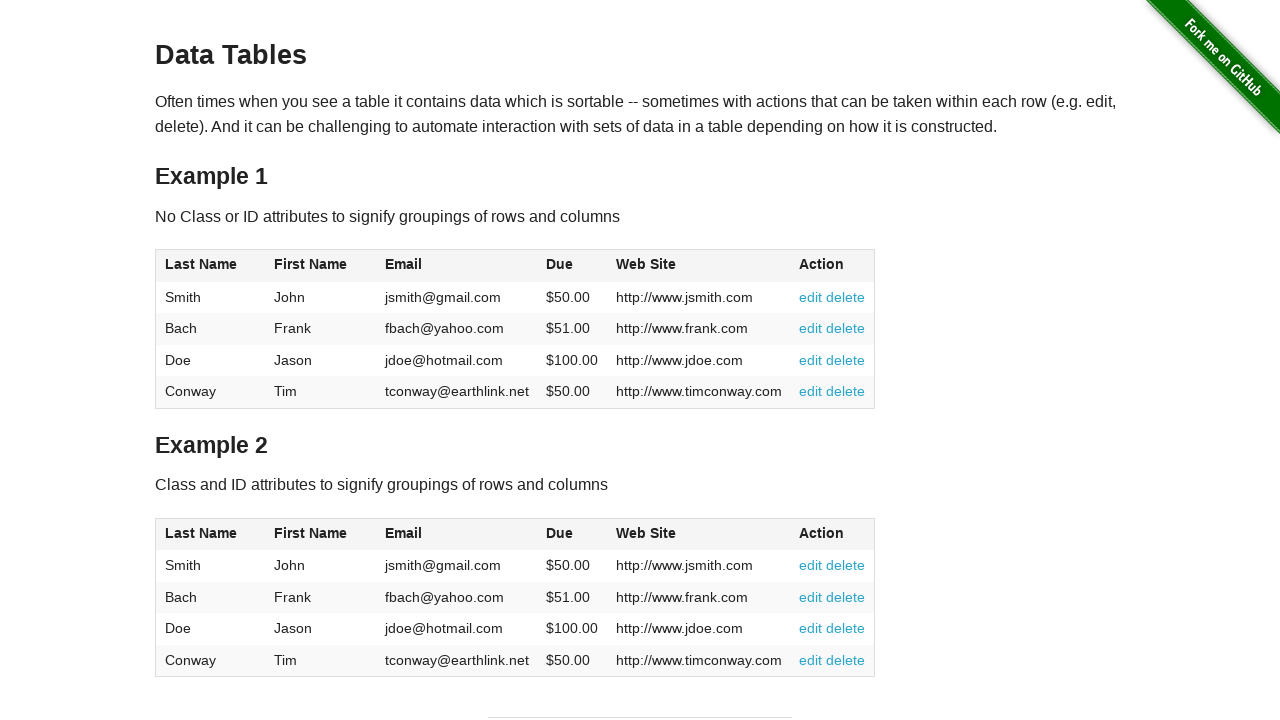

Second table (table2) loaded successfully
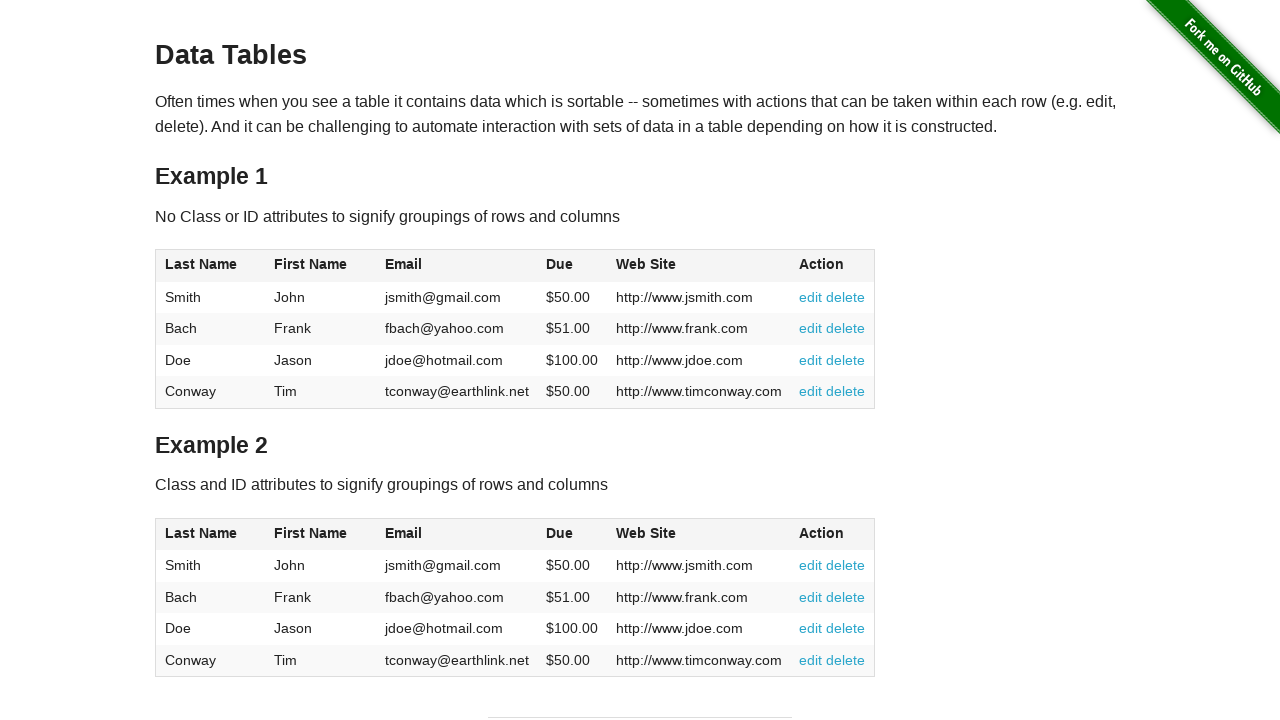

Verified row 0 second column contains 'John'
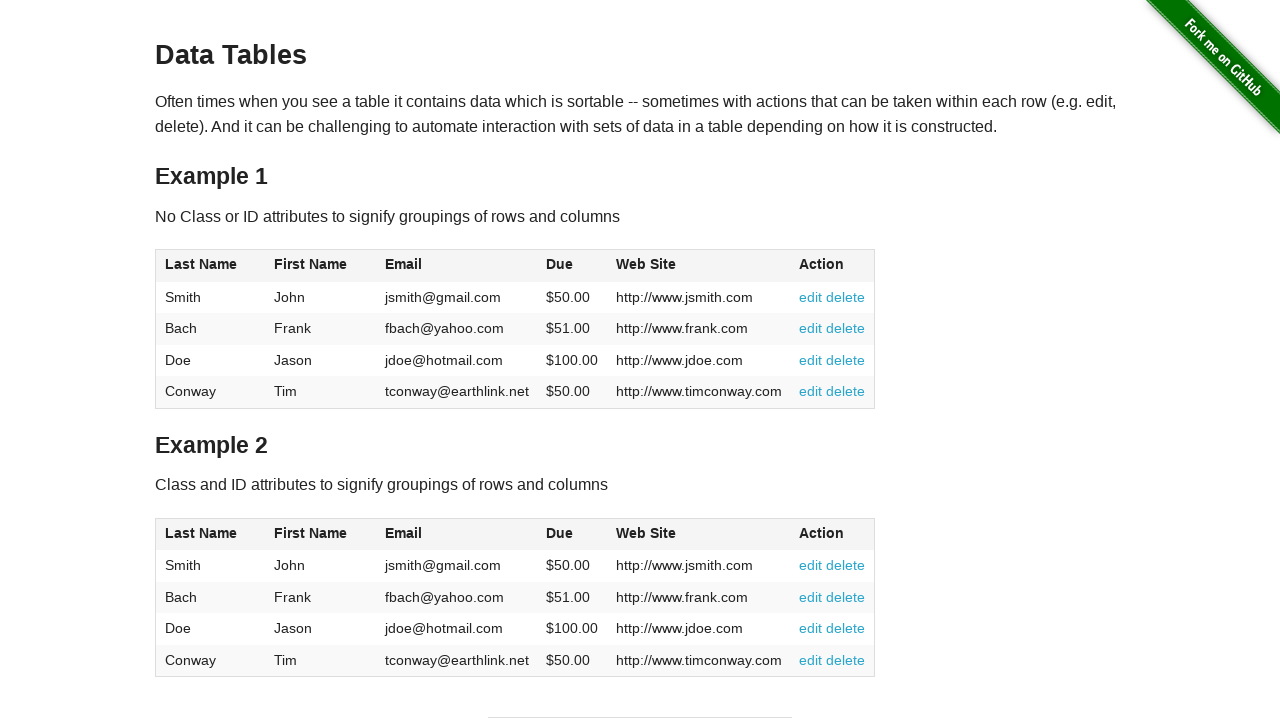

Verified row 1 second column contains 'Frank'
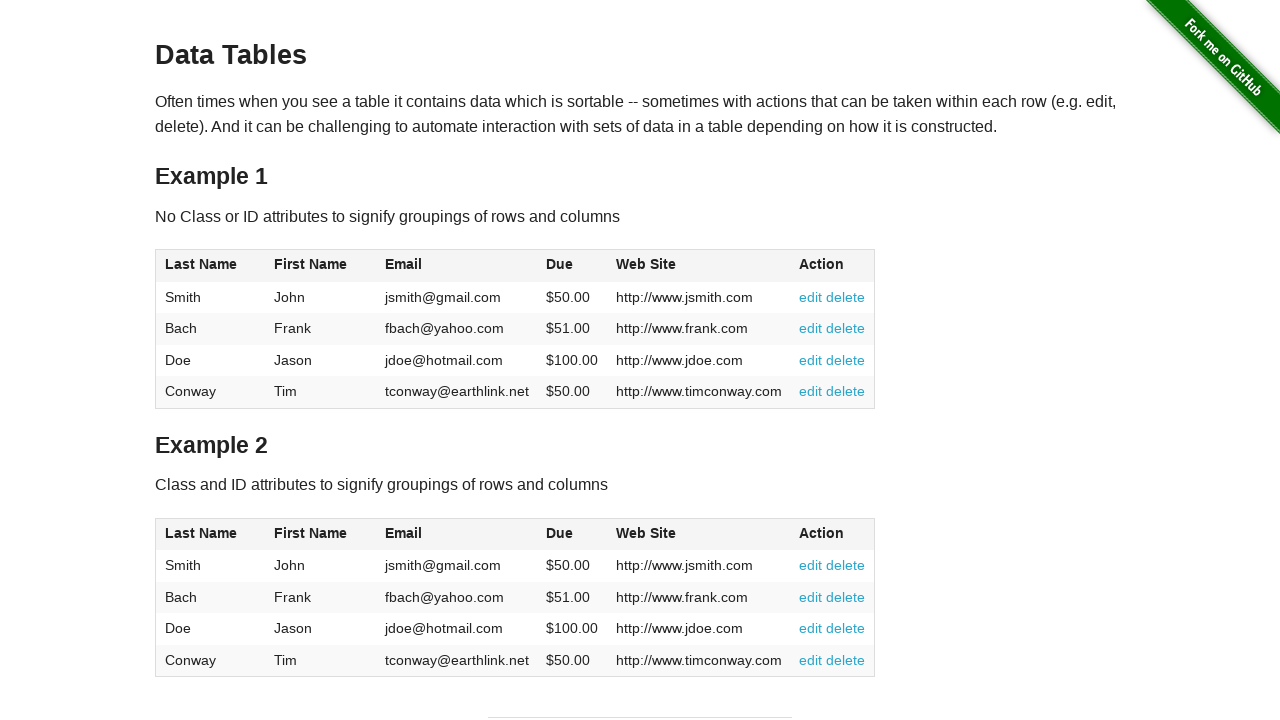

Verified row 2 second column contains 'Jason'
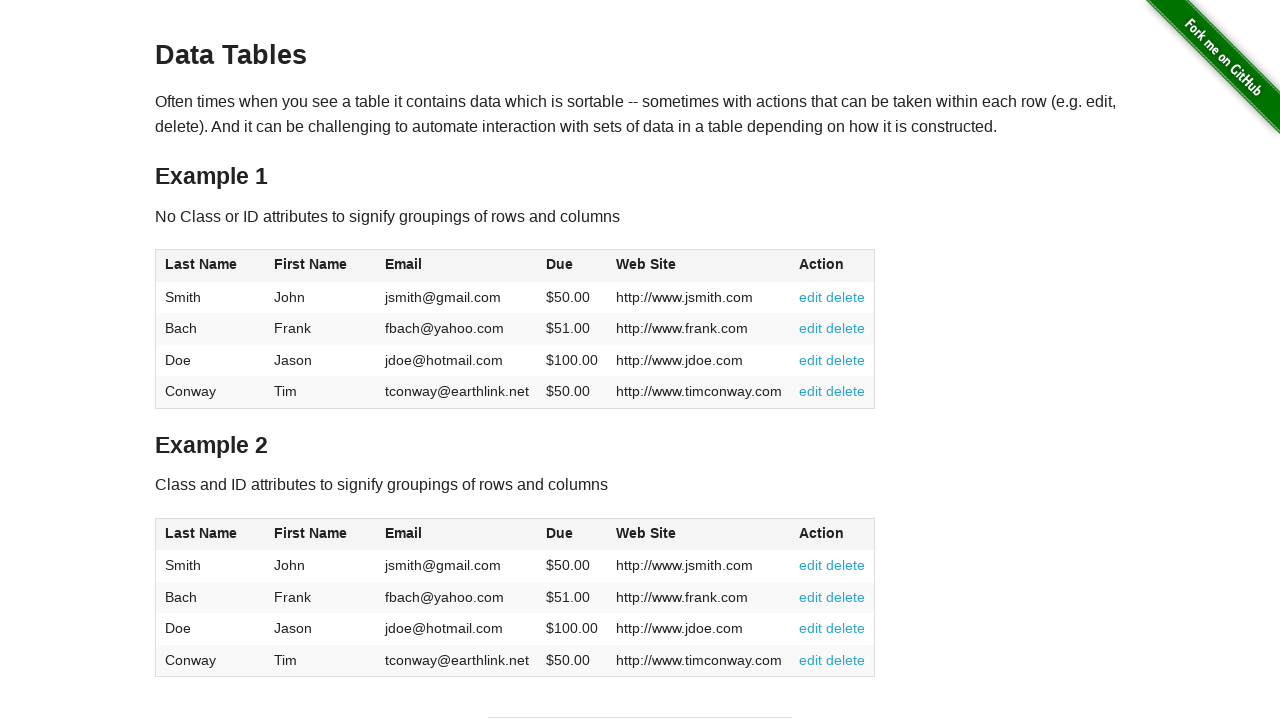

Verified row 3 second column contains 'Tim'
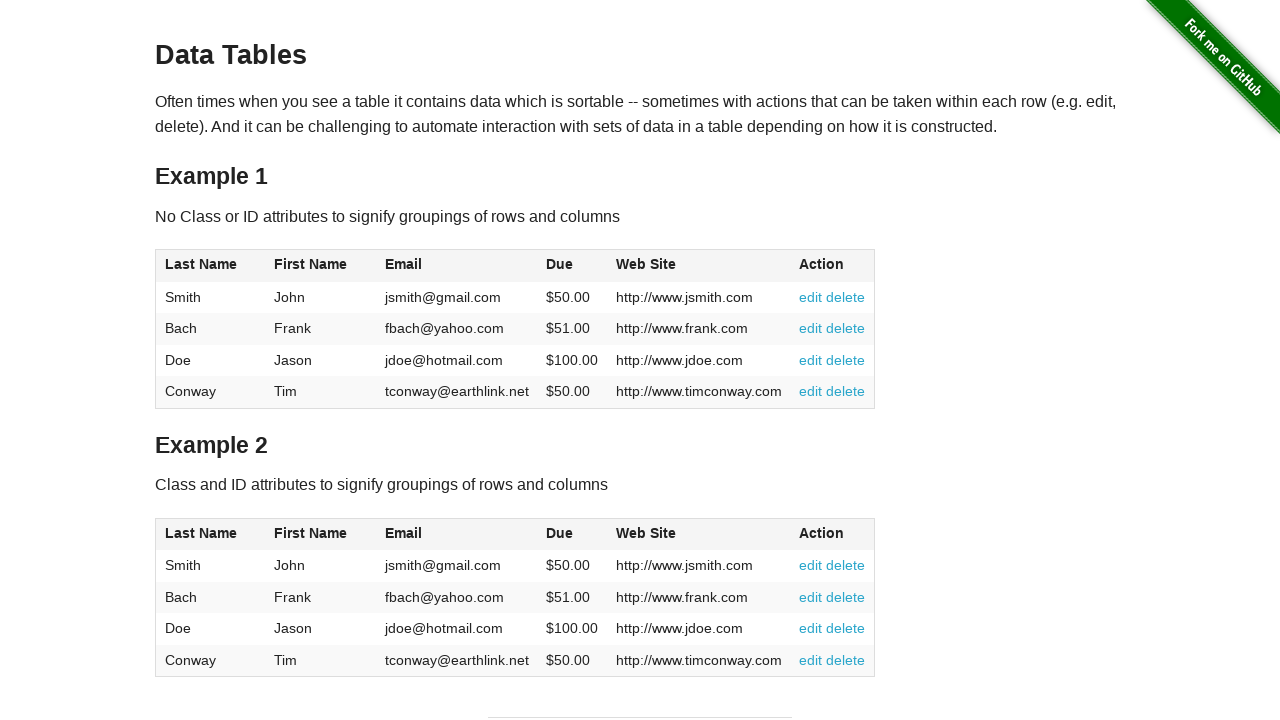

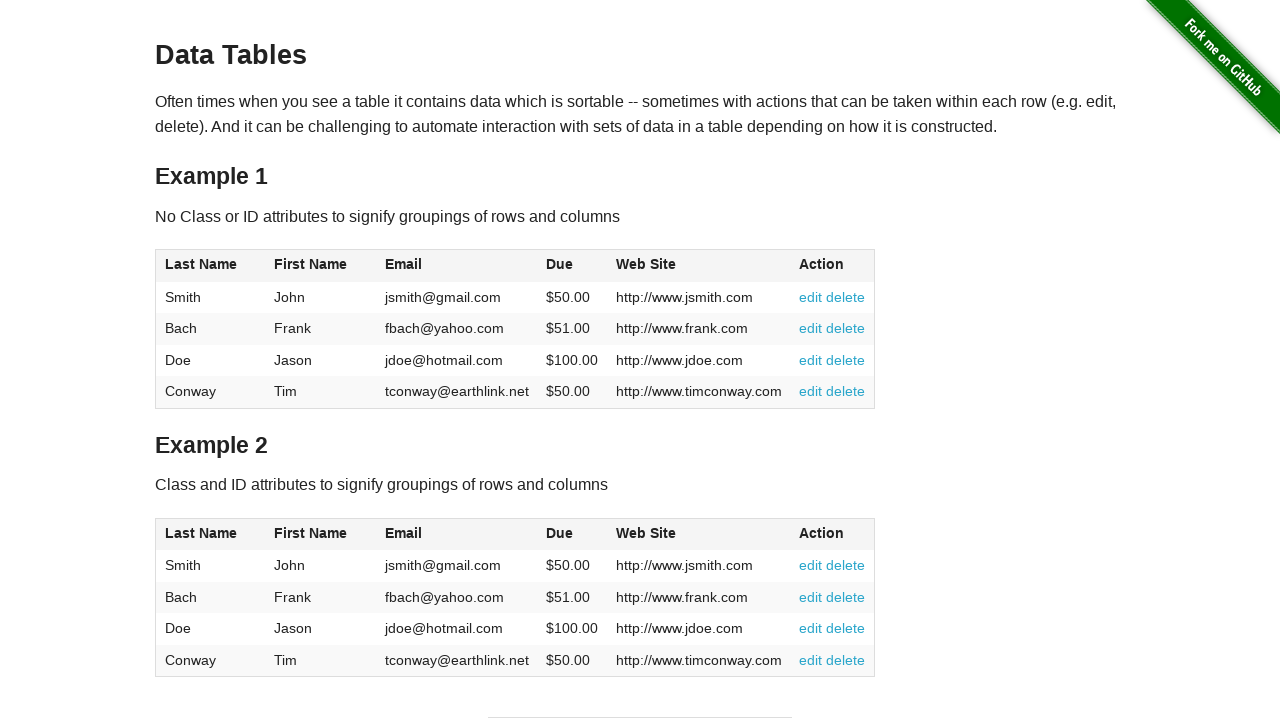